Navigates to a practice blog page, scrolls down to a dropdown menu, and verifies the dropdown options by checking their sorting order

Starting URL: http://seleniumpractise.blogspot.com/2019/

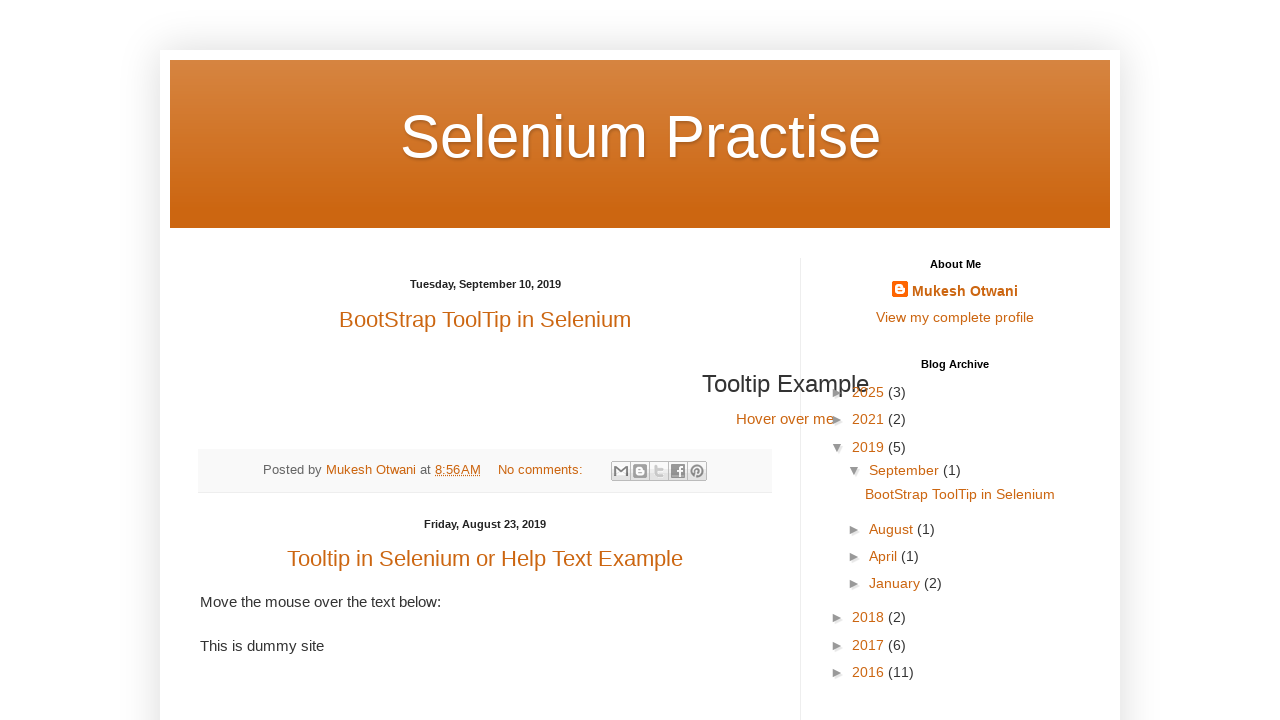

Scrolled down to position 800 to make dropdown visible
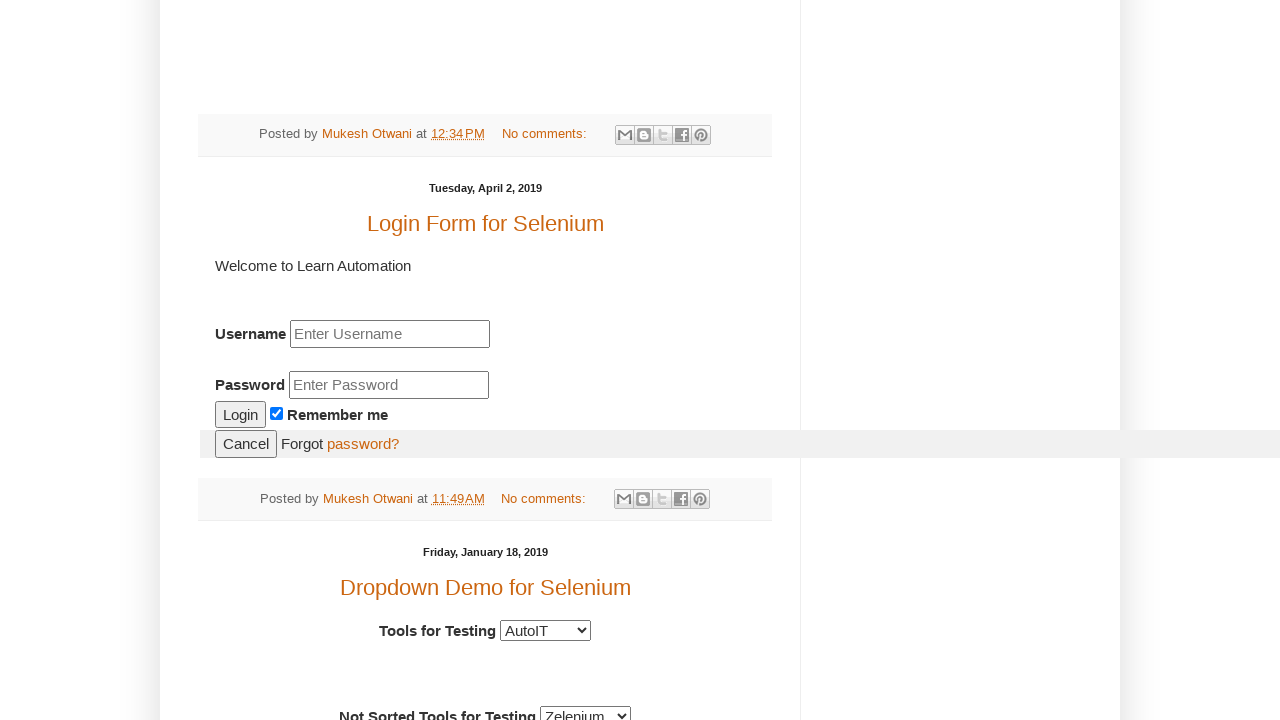

Dropdown with id 'tools' is now available
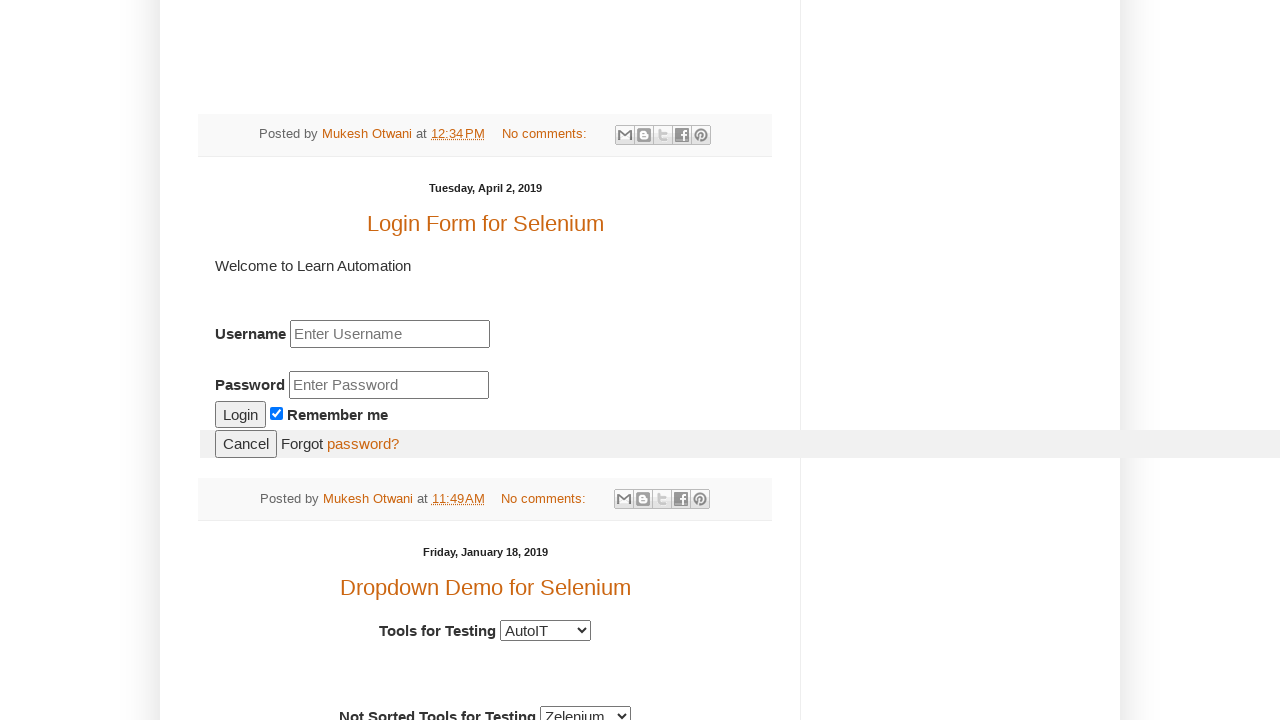

Located the dropdown element
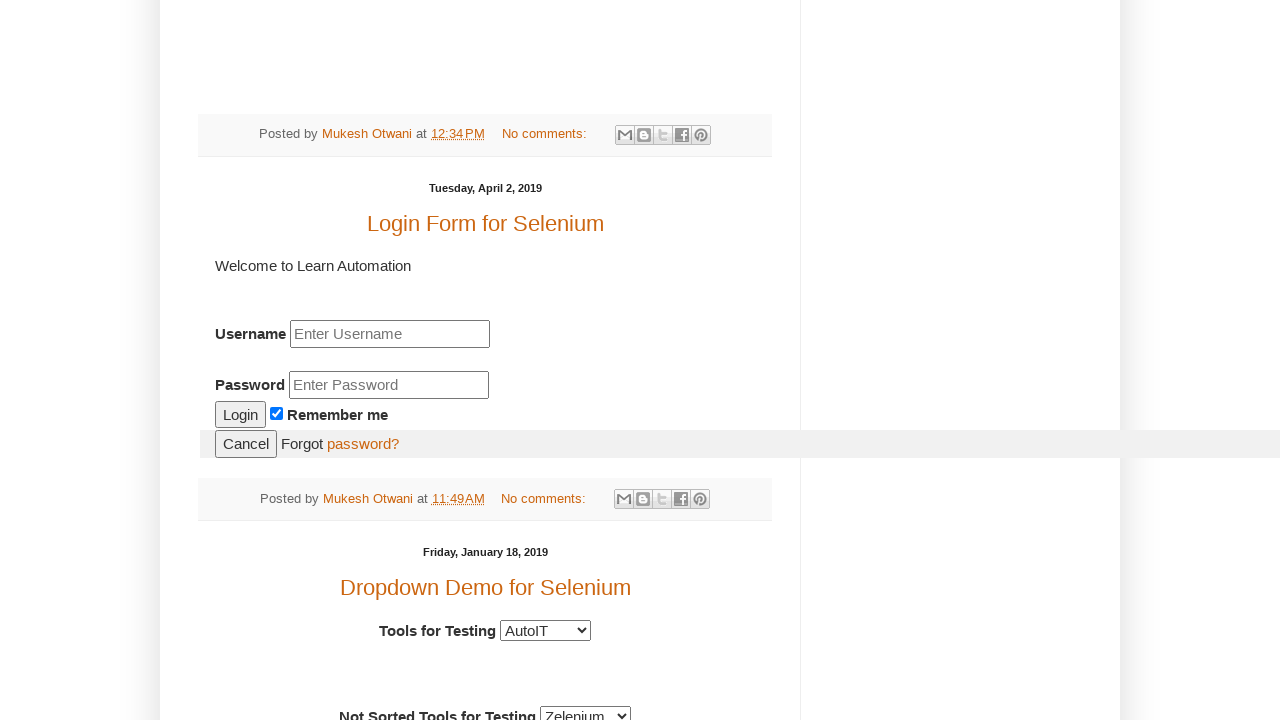

Retrieved all dropdown option text contents
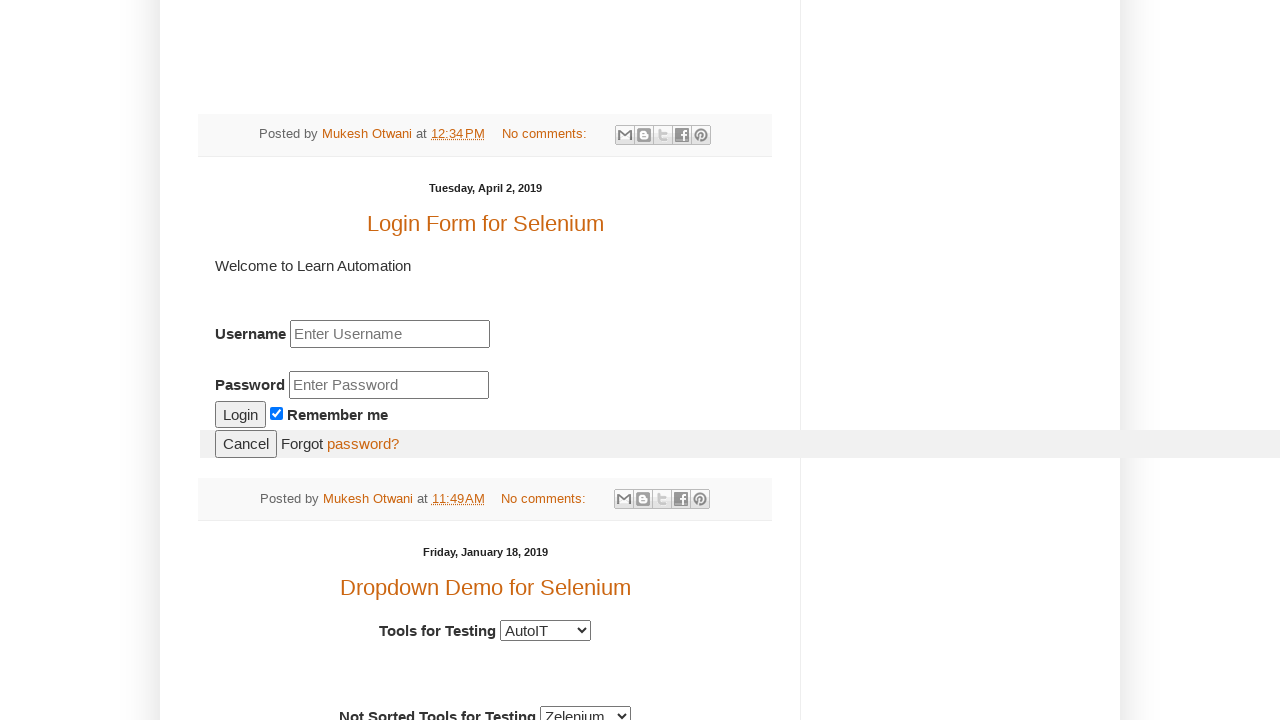

Created copies of original dropdown options list
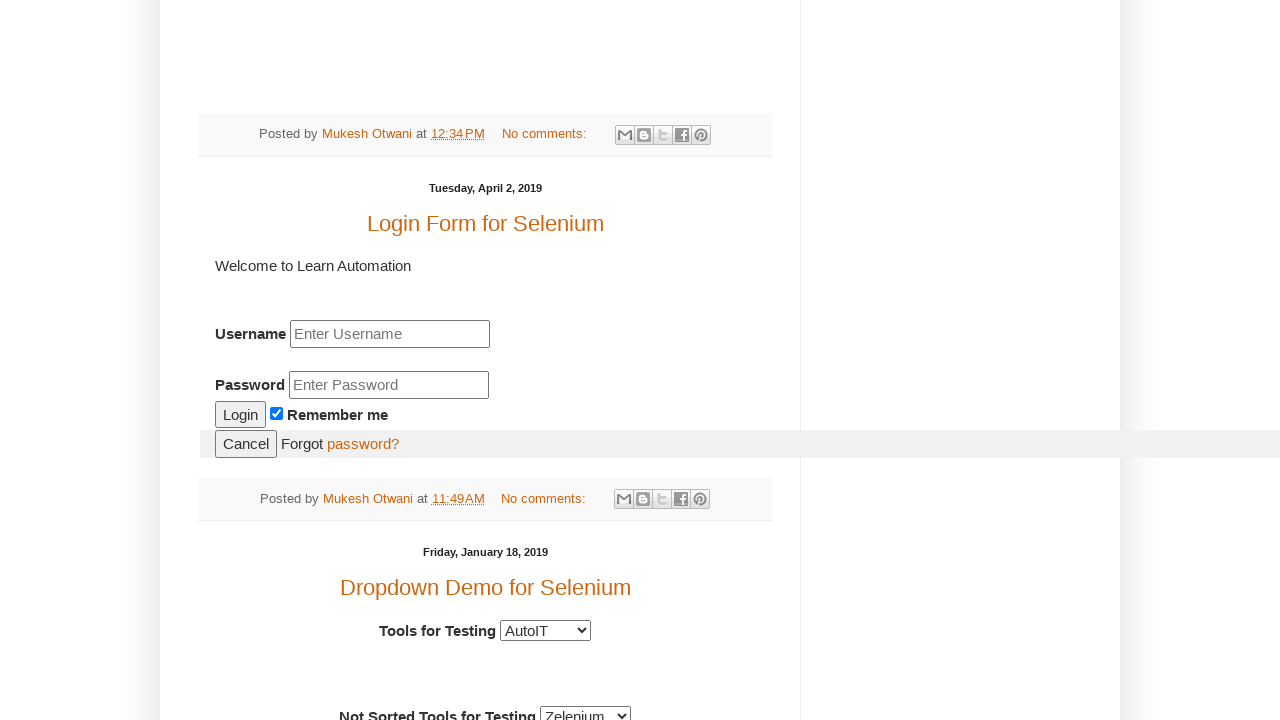

Sorted temporary list alphabetically for comparison
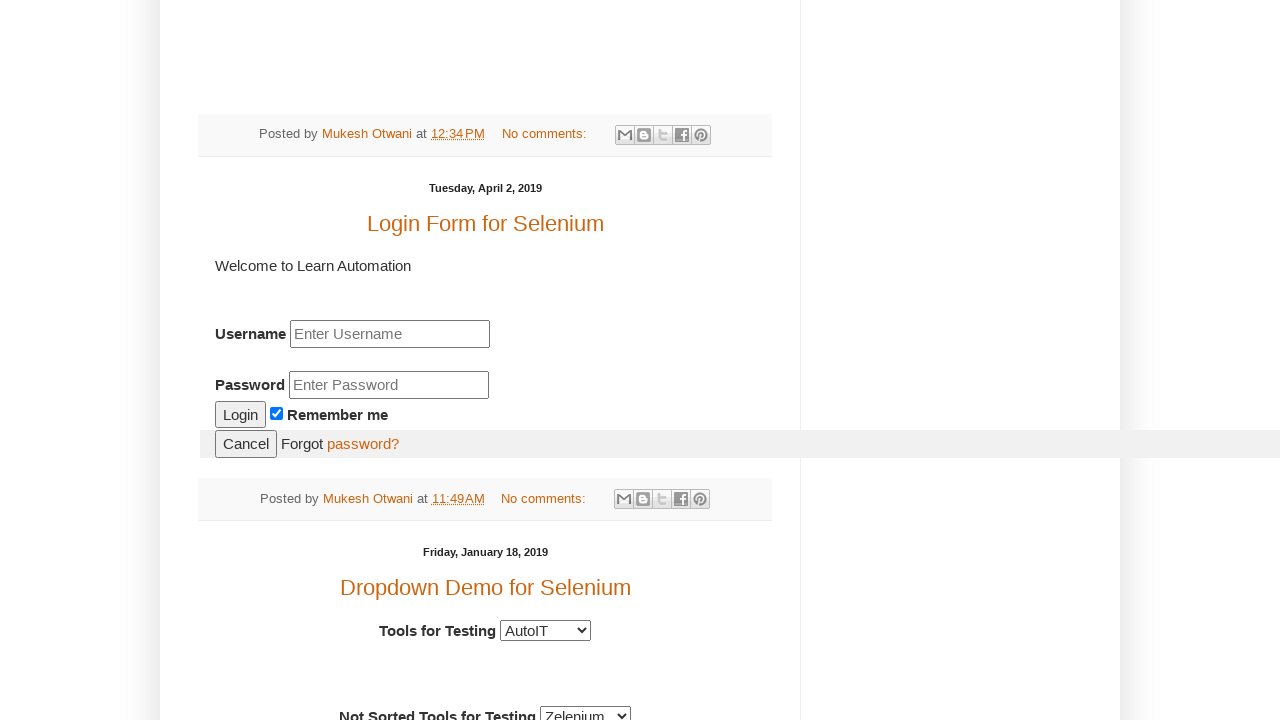

Verified: dropdown options are sorted in alphabetical order
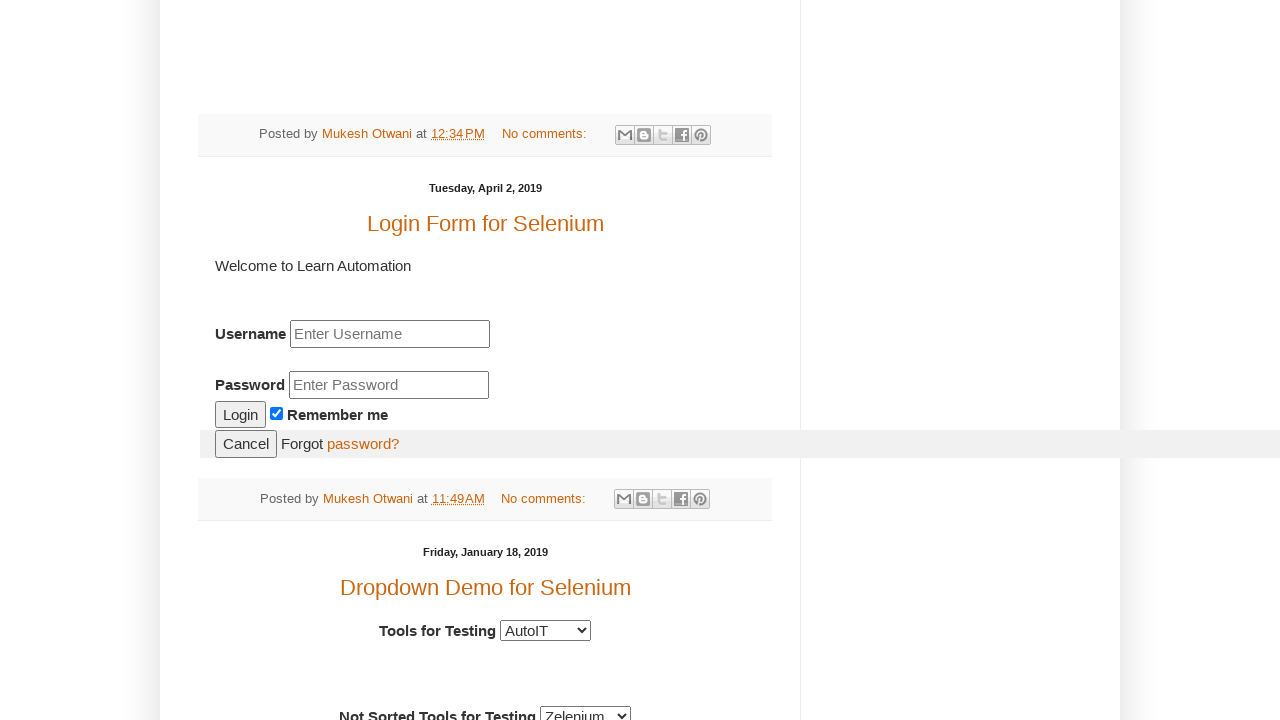

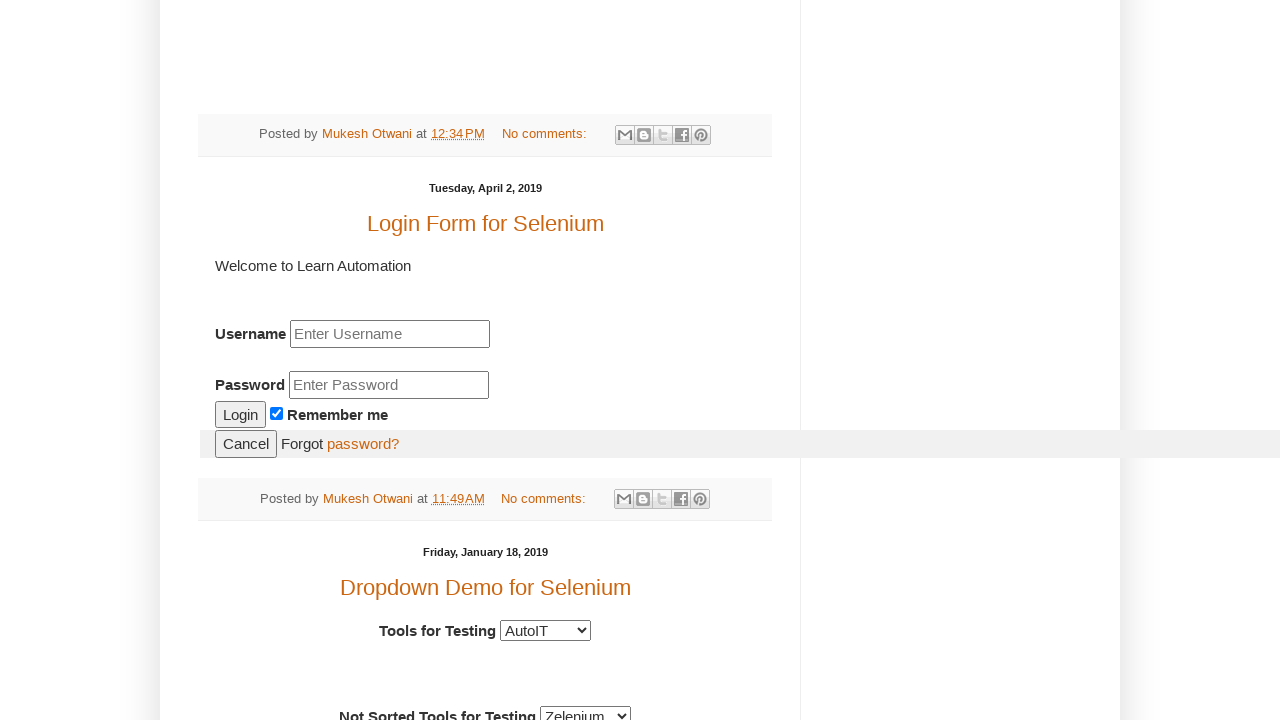